Tests JavaScript alert functionality by clicking the alert button, verifying the alert text, and accepting it

Starting URL: https://the-internet.herokuapp.com/javascript_alerts

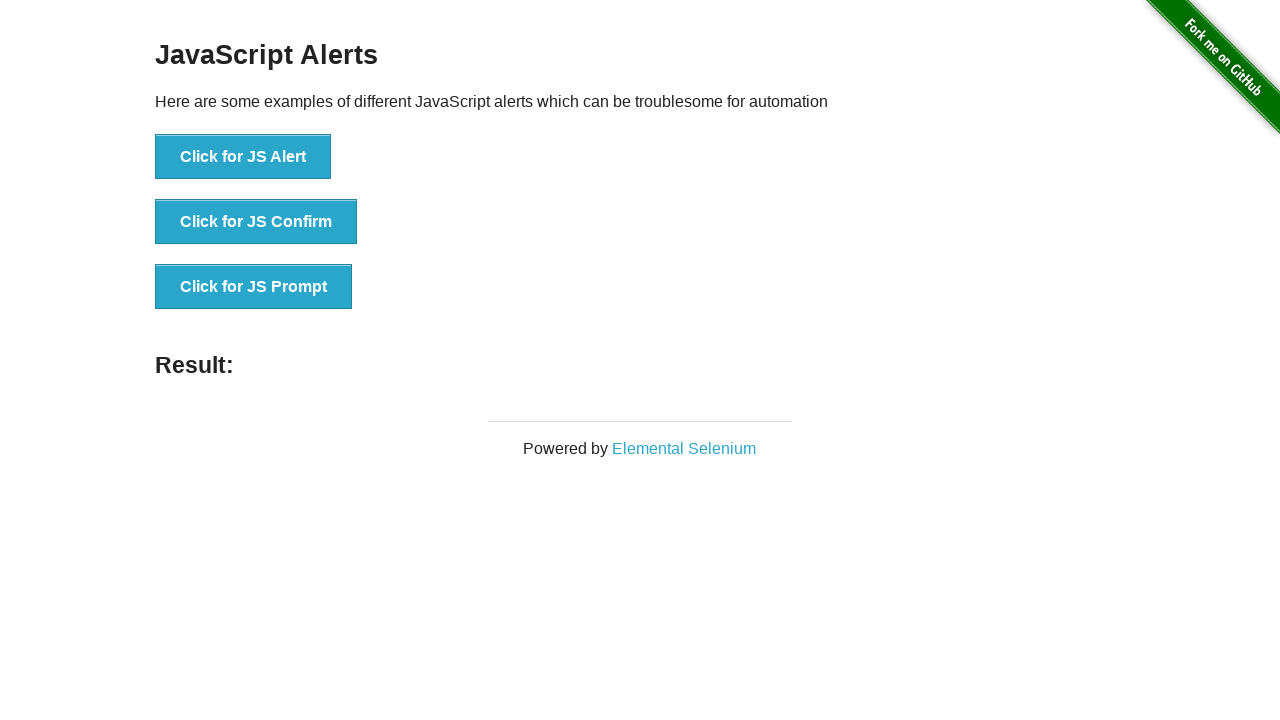

Clicked the JS Alert button at (243, 157) on xpath=//button[contains(@onclick,'jsAlert')]
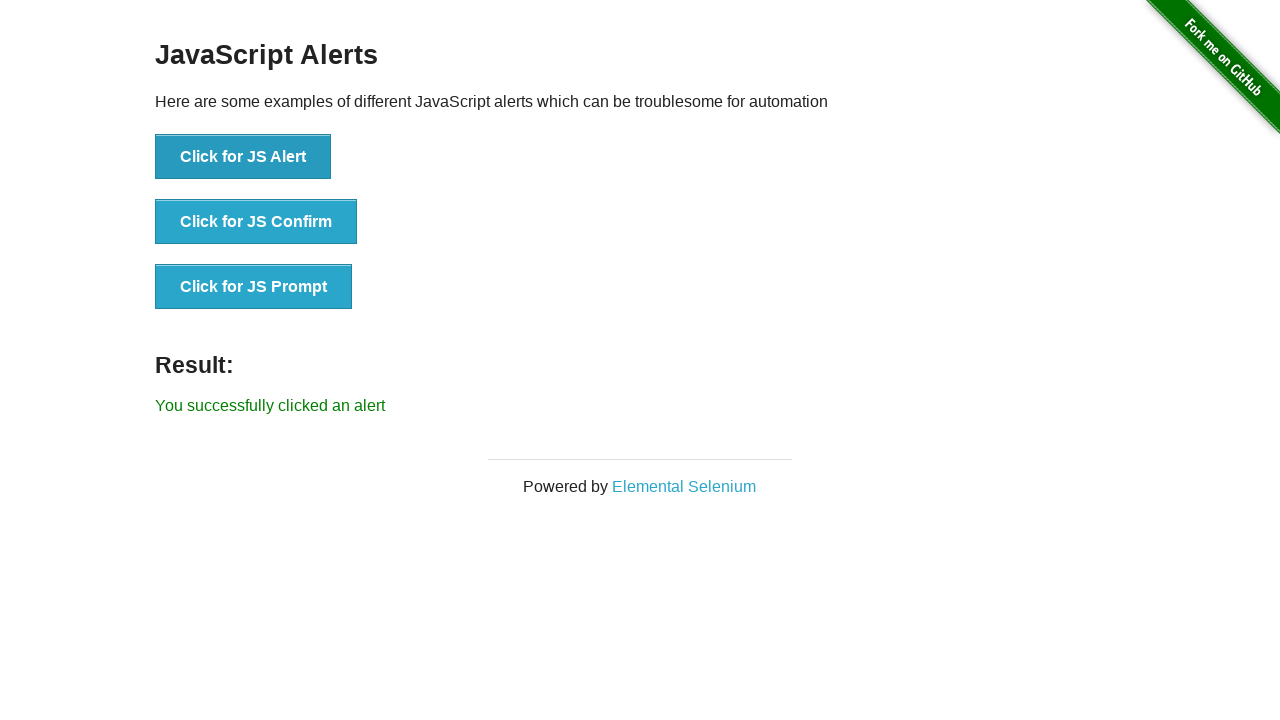

Set up dialog handler to accept alerts
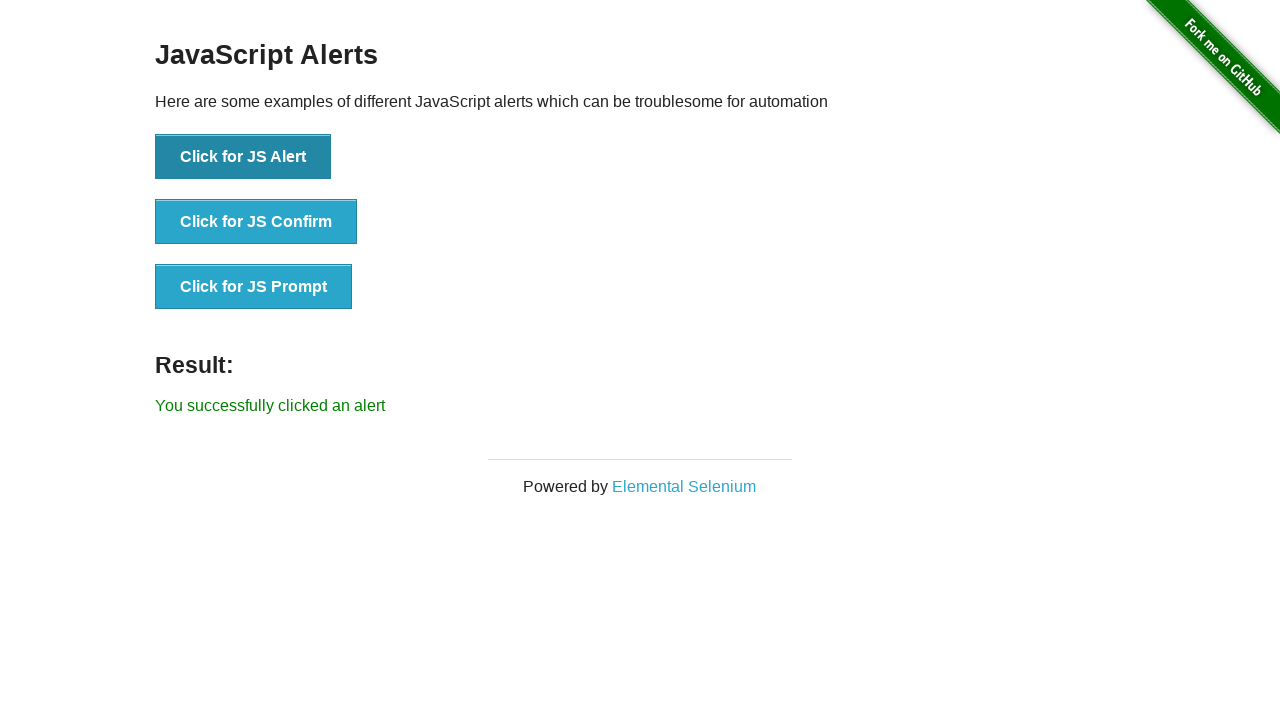

Clicked the JS Alert button again to trigger alert at (243, 157) on xpath=//button[contains(@onclick,'jsAlert')]
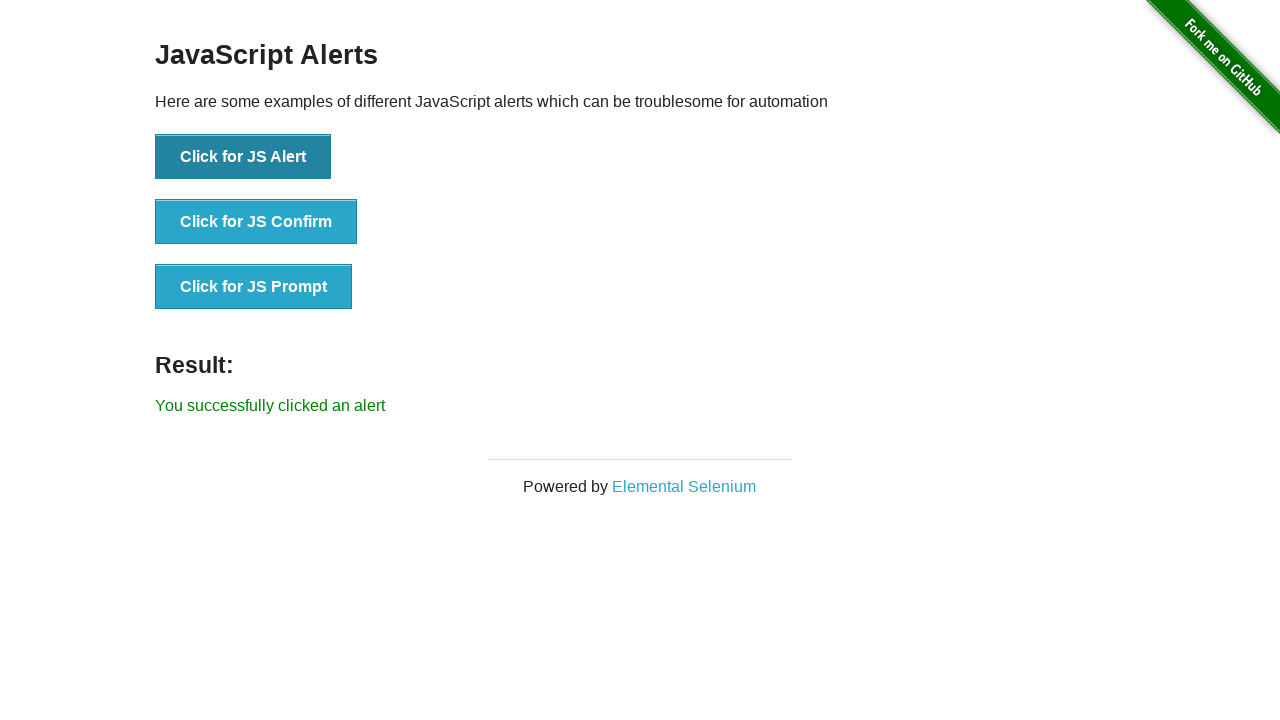

Verified result message appears after accepting alert
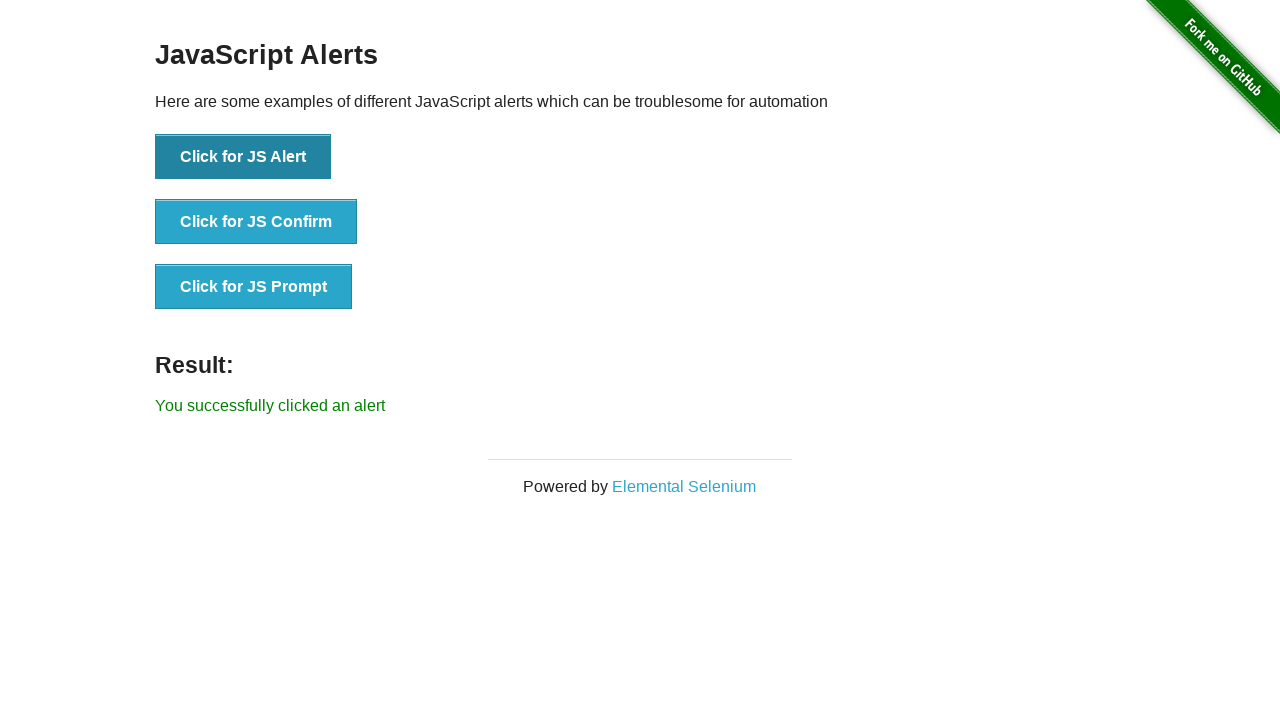

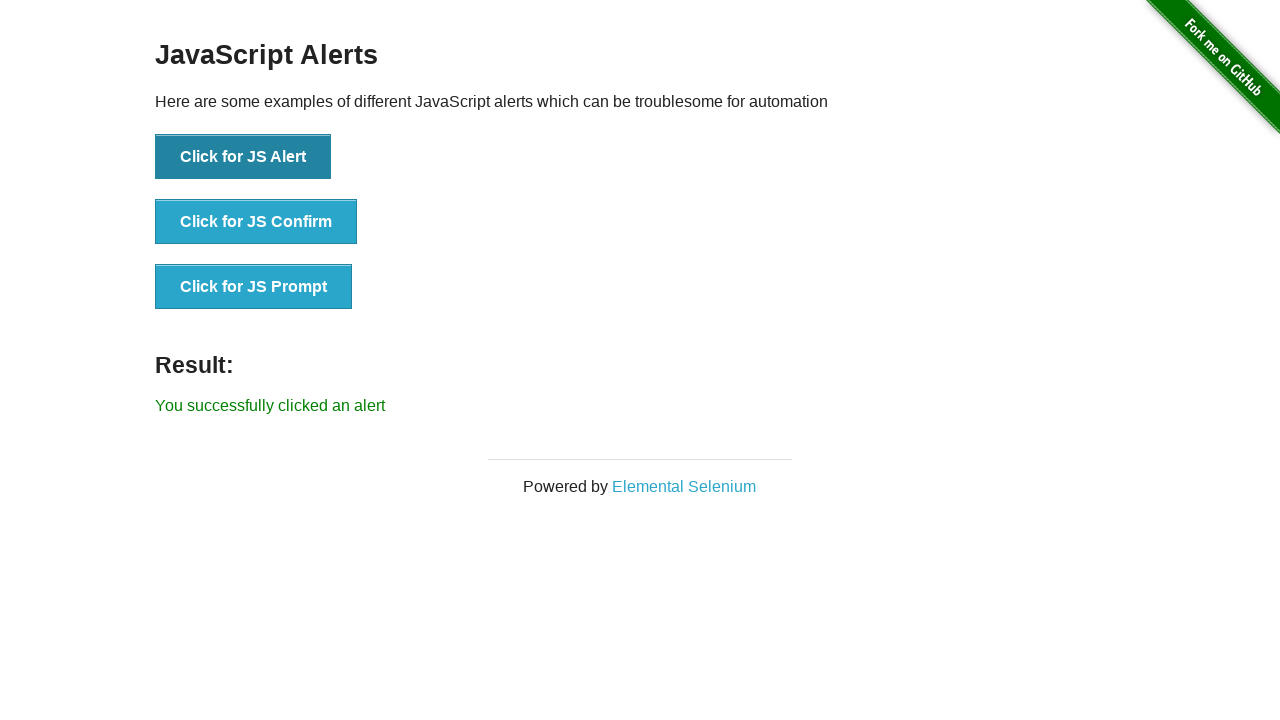